Verifies the "Get Started" button navigates to the Generate API Key form

Starting URL: https://api.nasa.gov/

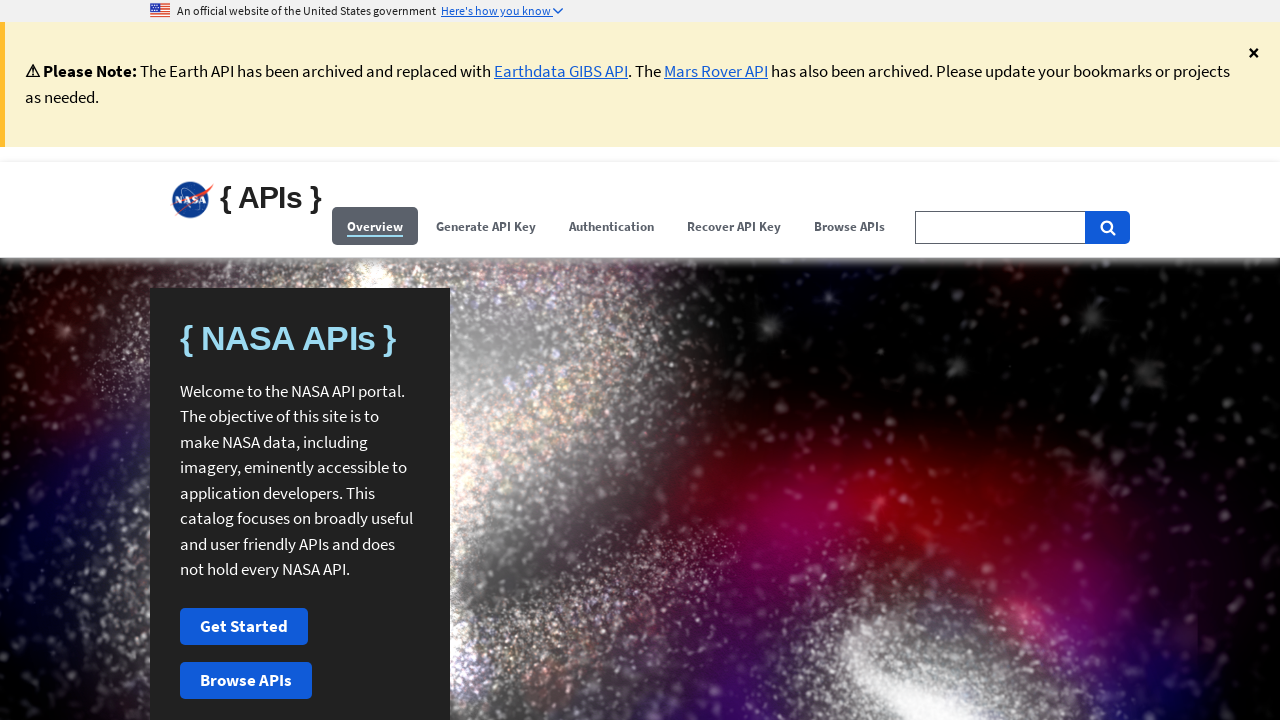

NASA API page loaded - favicon element found
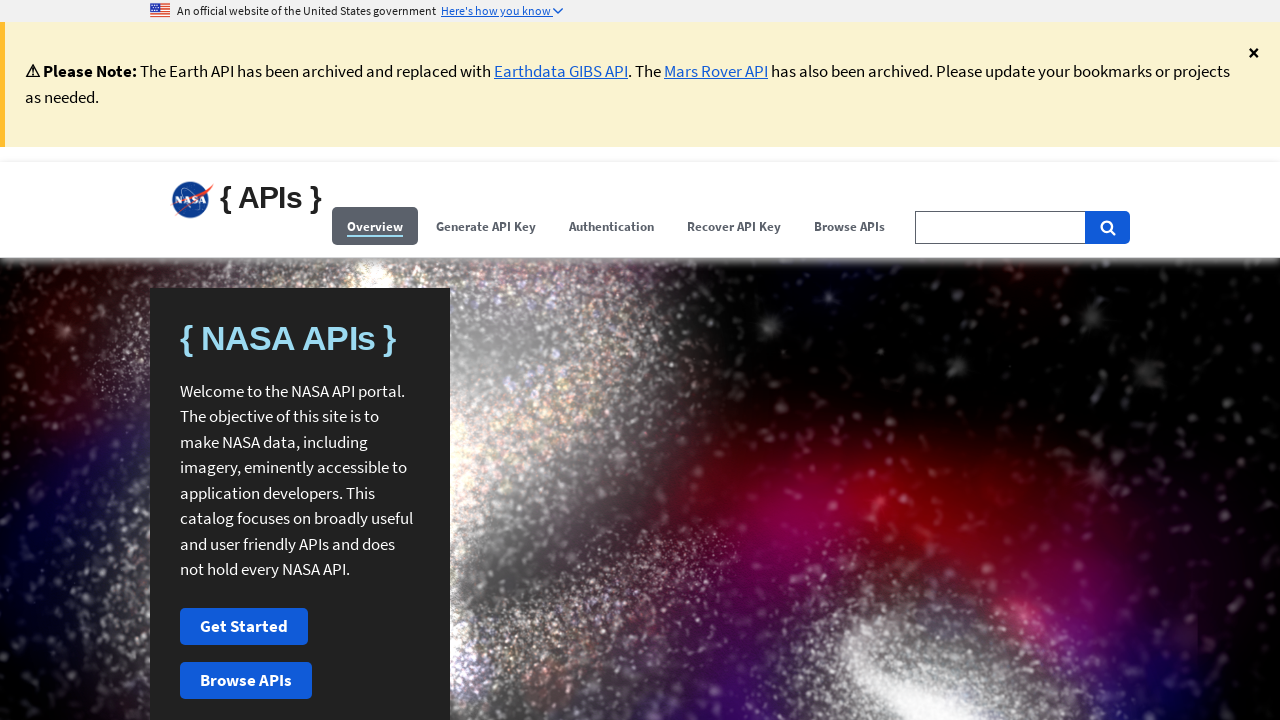

Clicked 'Get Started' button at (244, 627) on xpath=//button[contains(.,'Get Started')]
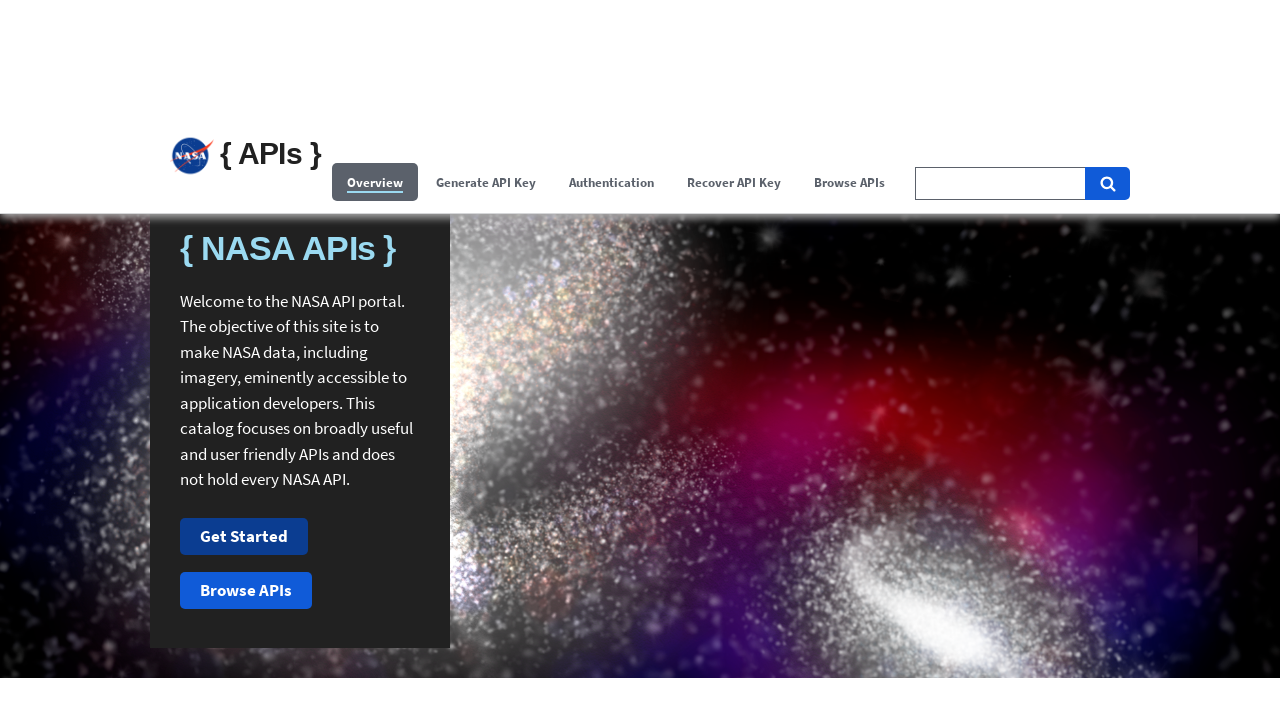

Generate API Key form is now displayed
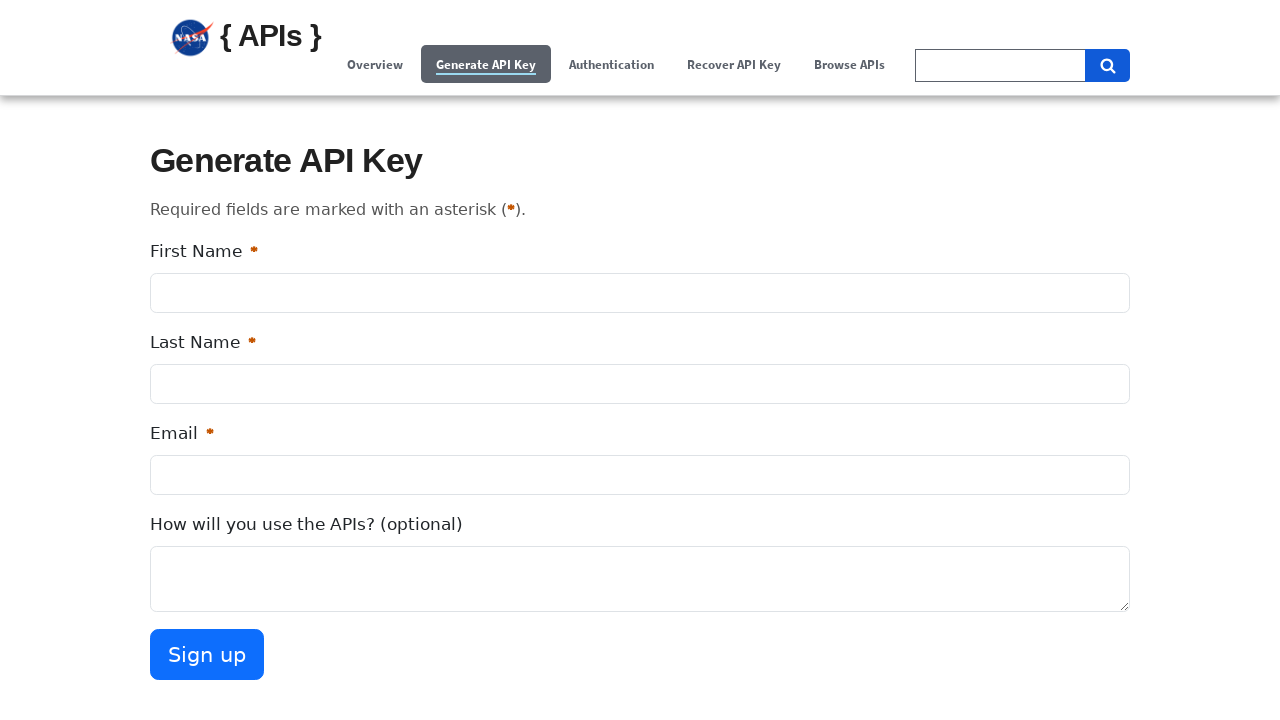

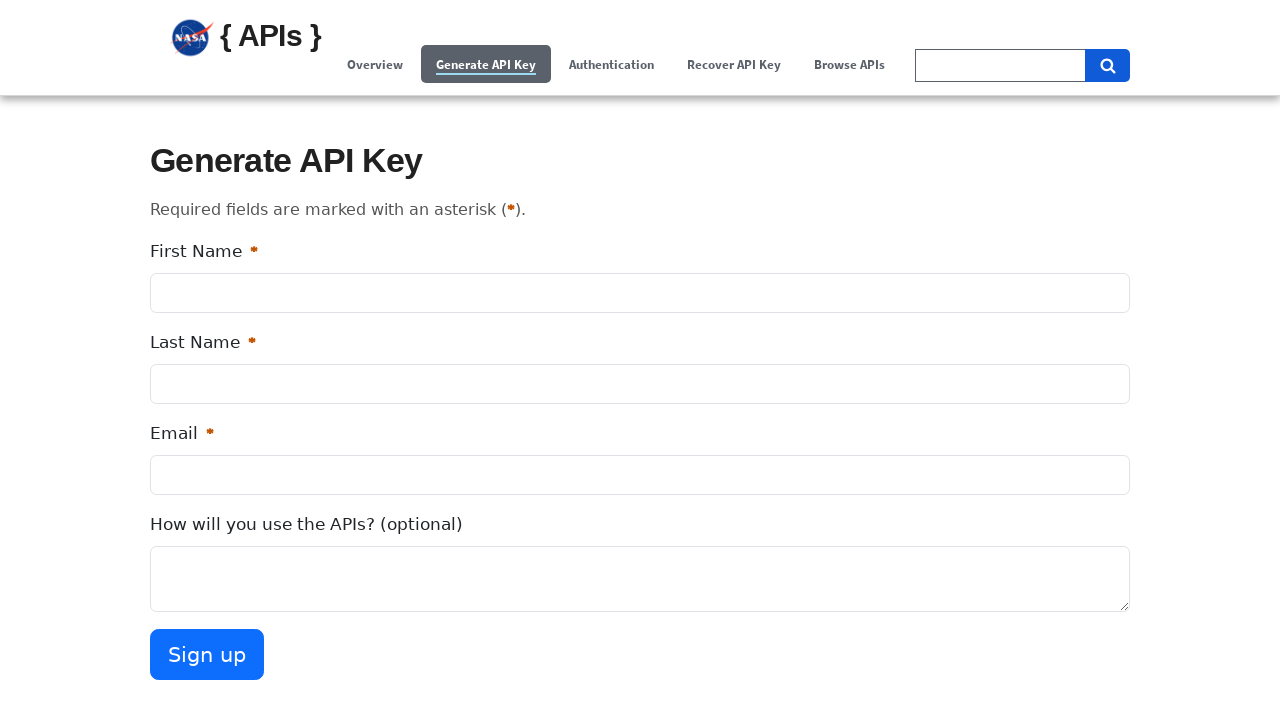